Tests radio button functionality by iterating through and clicking each sport radio button option

Starting URL: https://practice.cydeo.com/radio_buttons

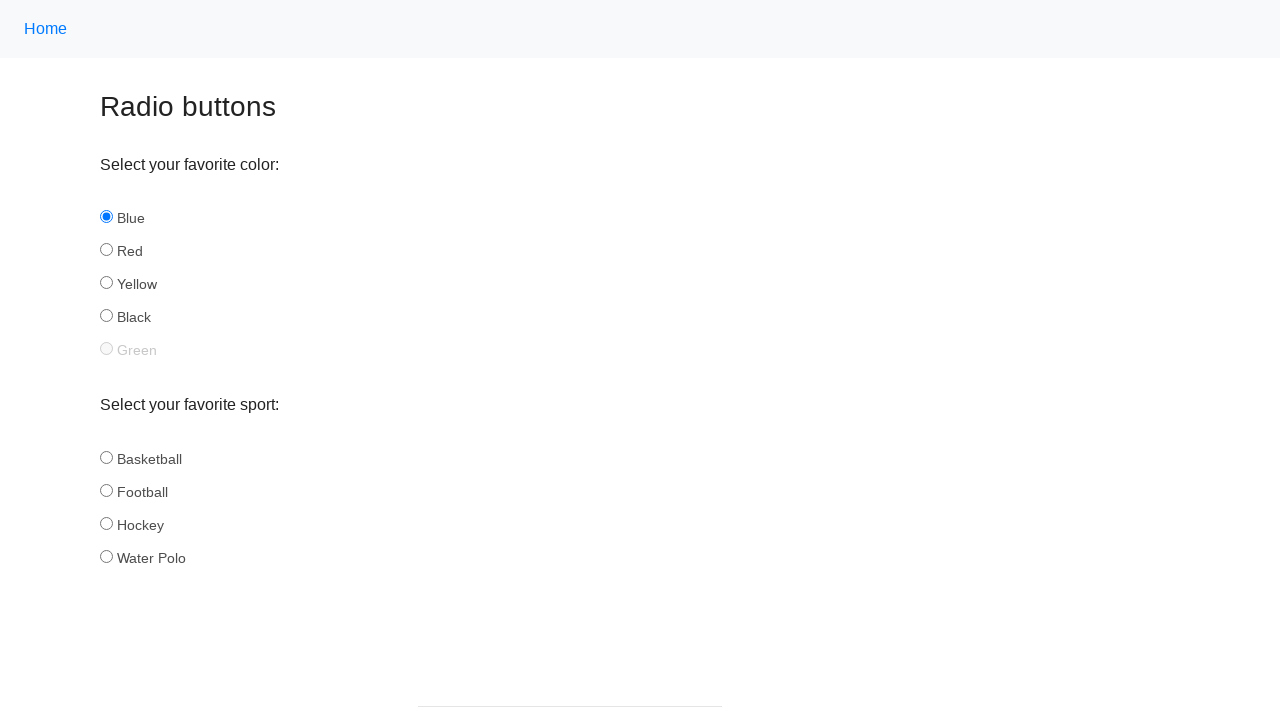

Navigated to radio buttons practice page
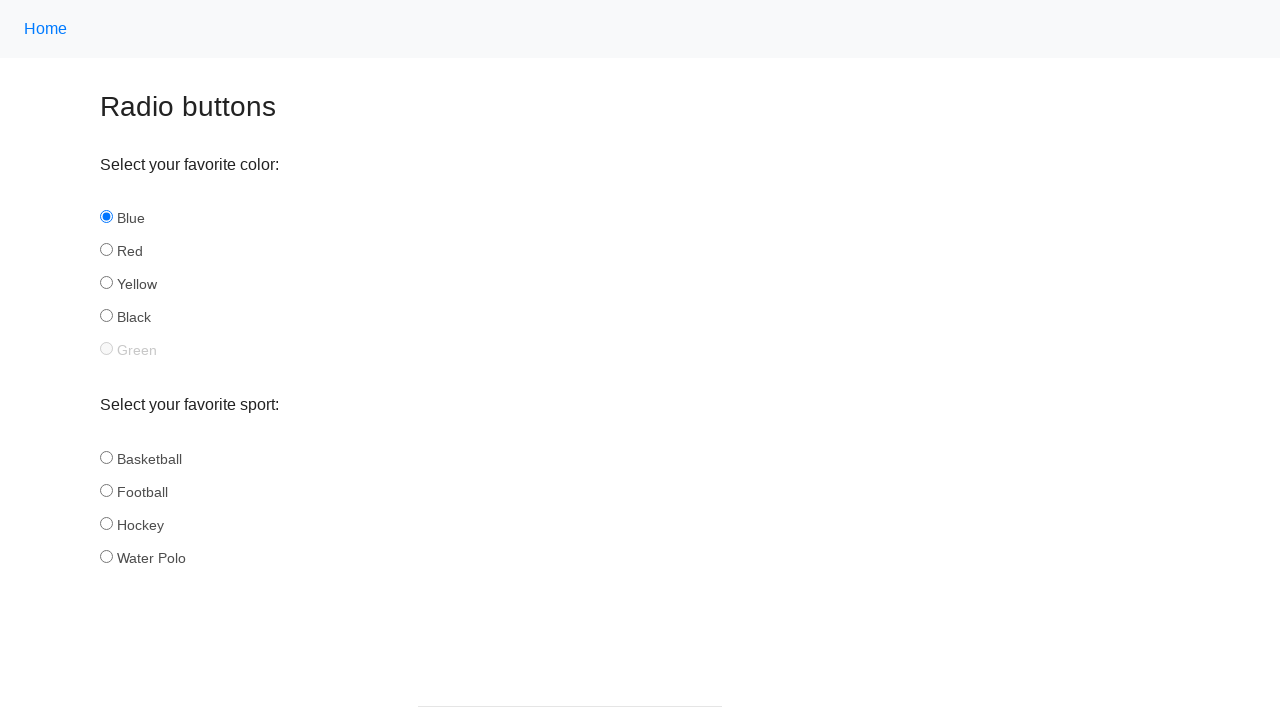

Located all sport radio button elements
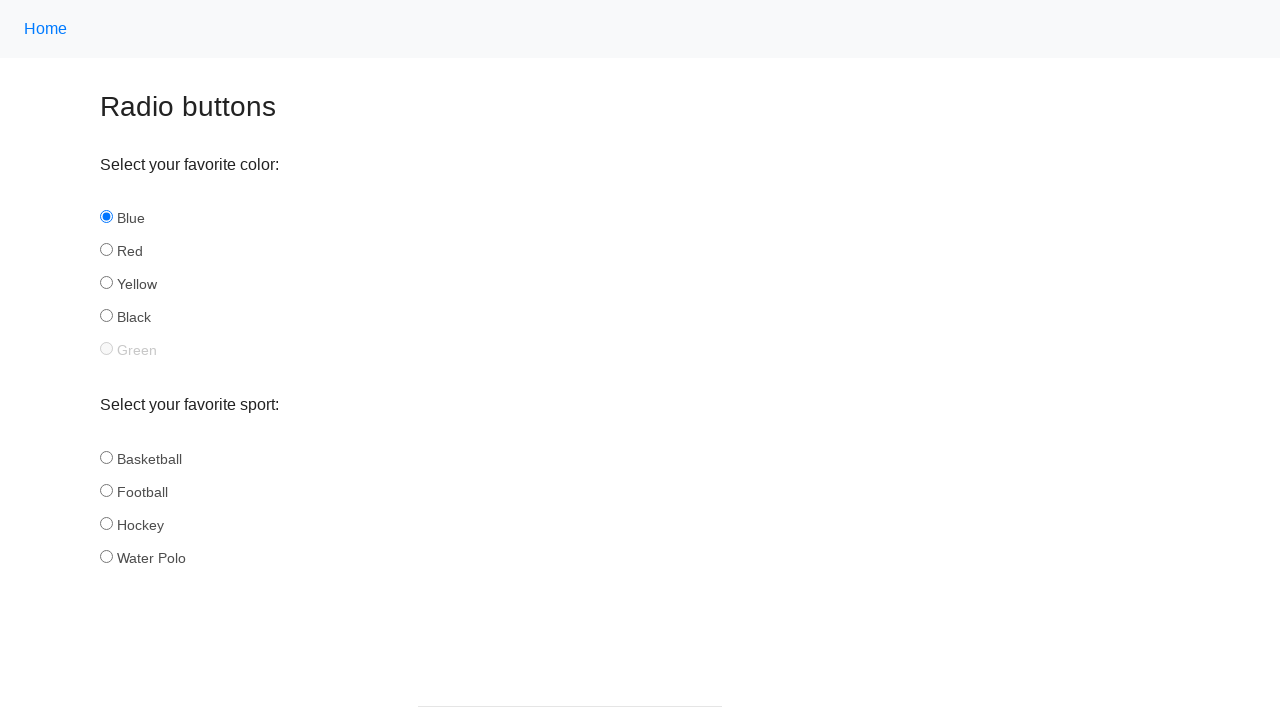

Clicked a sport radio button option at (106, 457) on xpath=//input[@name='sport'] >> nth=0
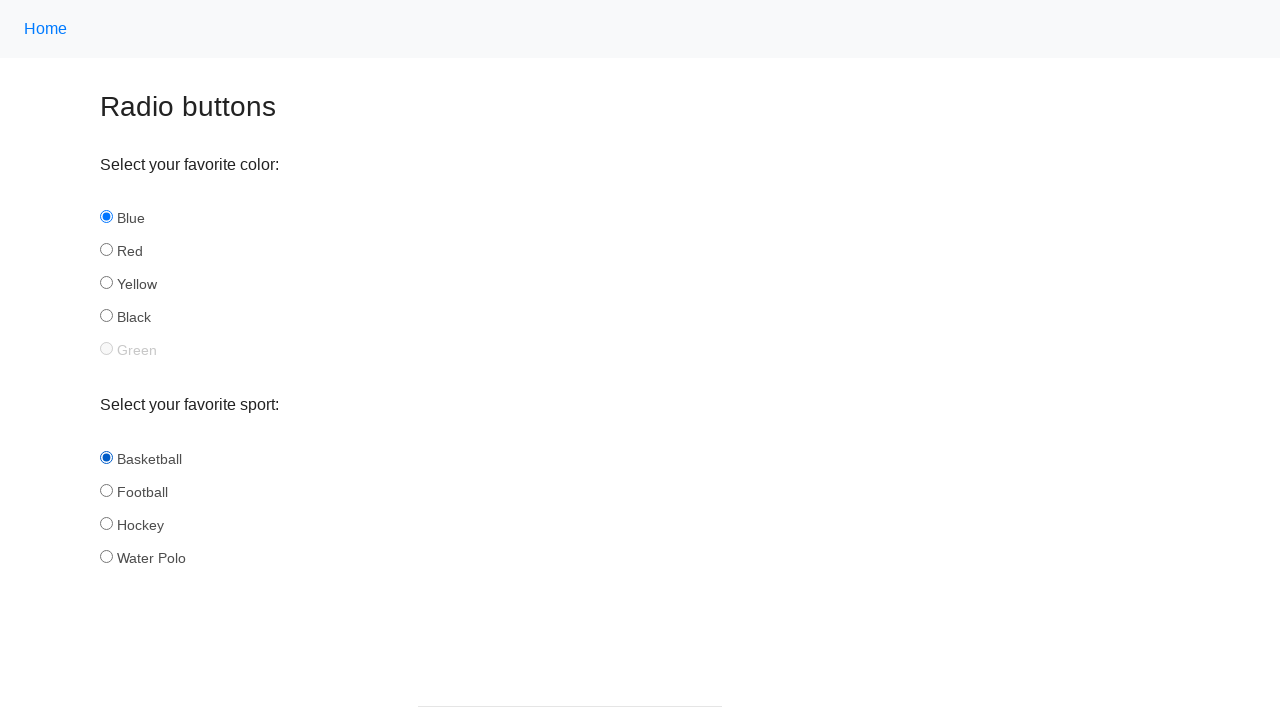

Waited 3 seconds for radio button selection to process
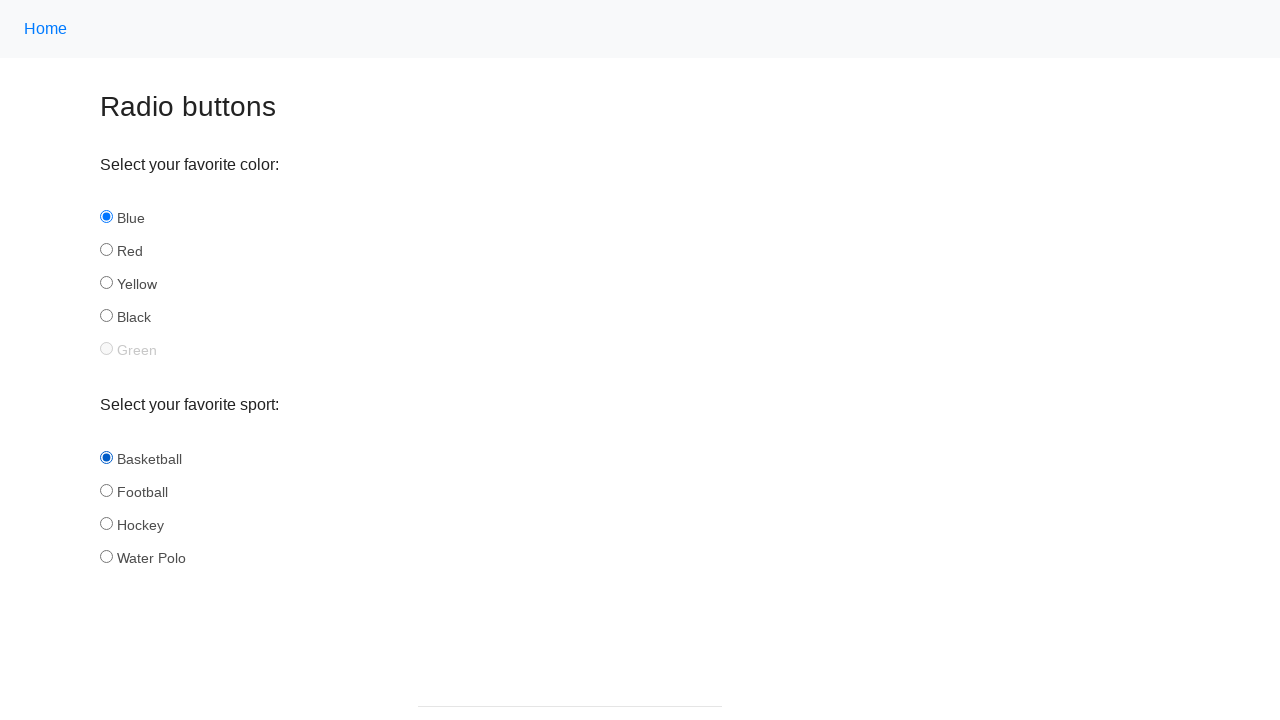

Clicked a sport radio button option at (106, 490) on xpath=//input[@name='sport'] >> nth=1
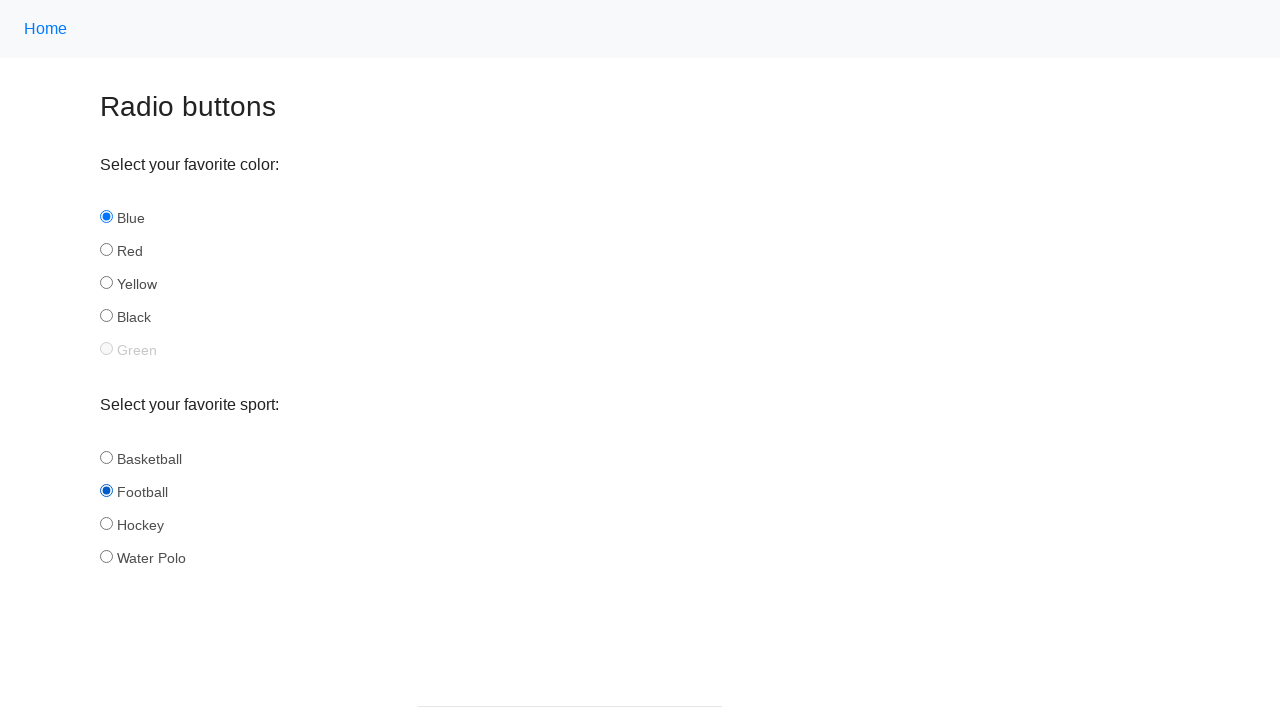

Waited 3 seconds for radio button selection to process
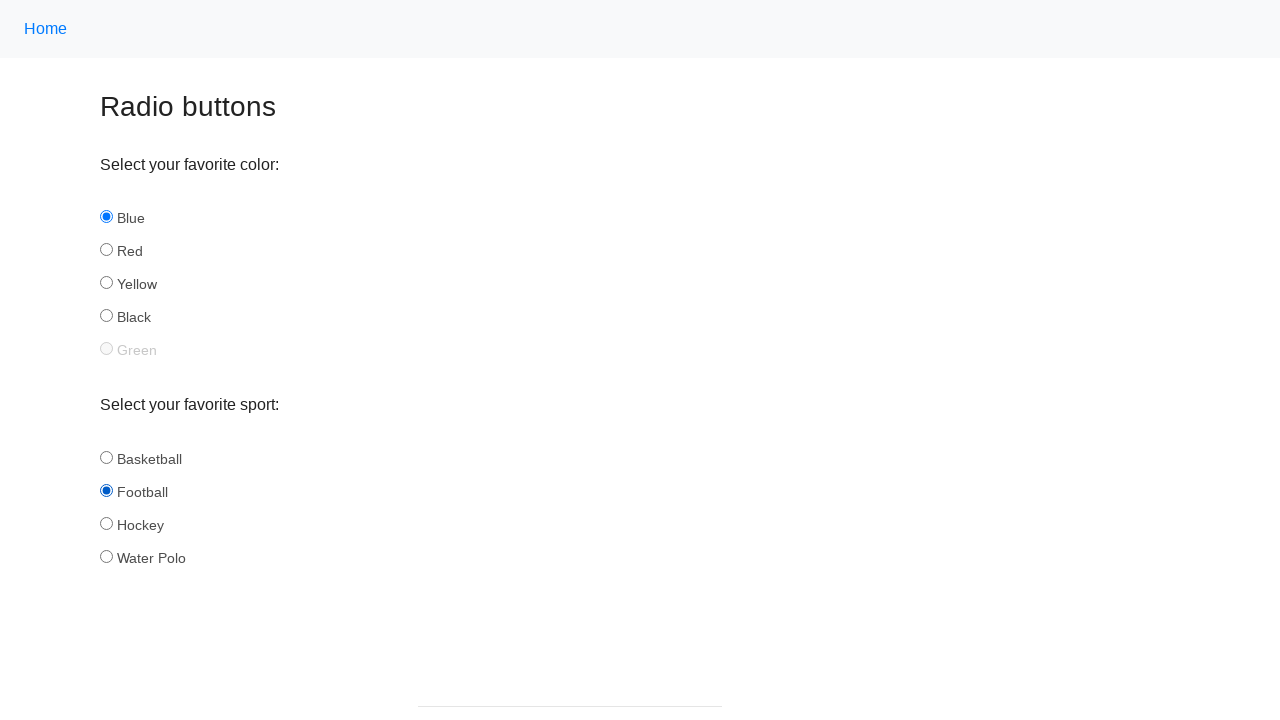

Clicked a sport radio button option at (106, 523) on xpath=//input[@name='sport'] >> nth=2
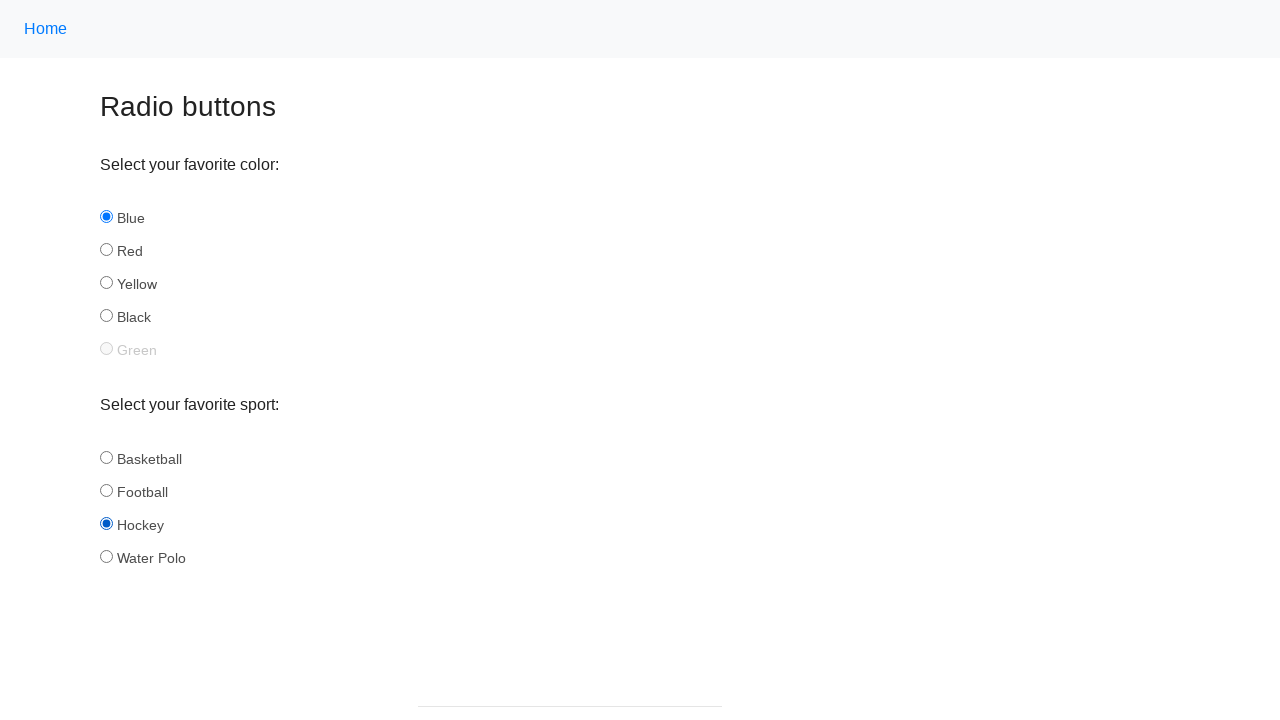

Waited 3 seconds for radio button selection to process
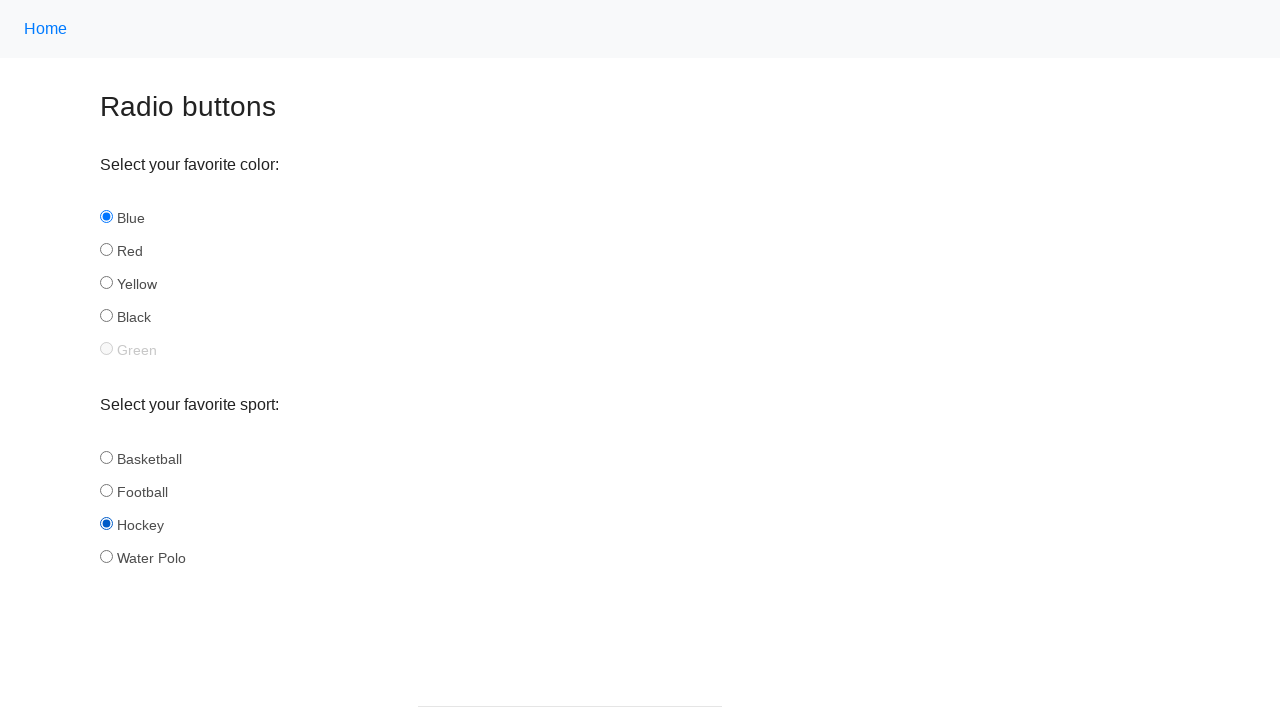

Clicked a sport radio button option at (106, 556) on xpath=//input[@name='sport'] >> nth=3
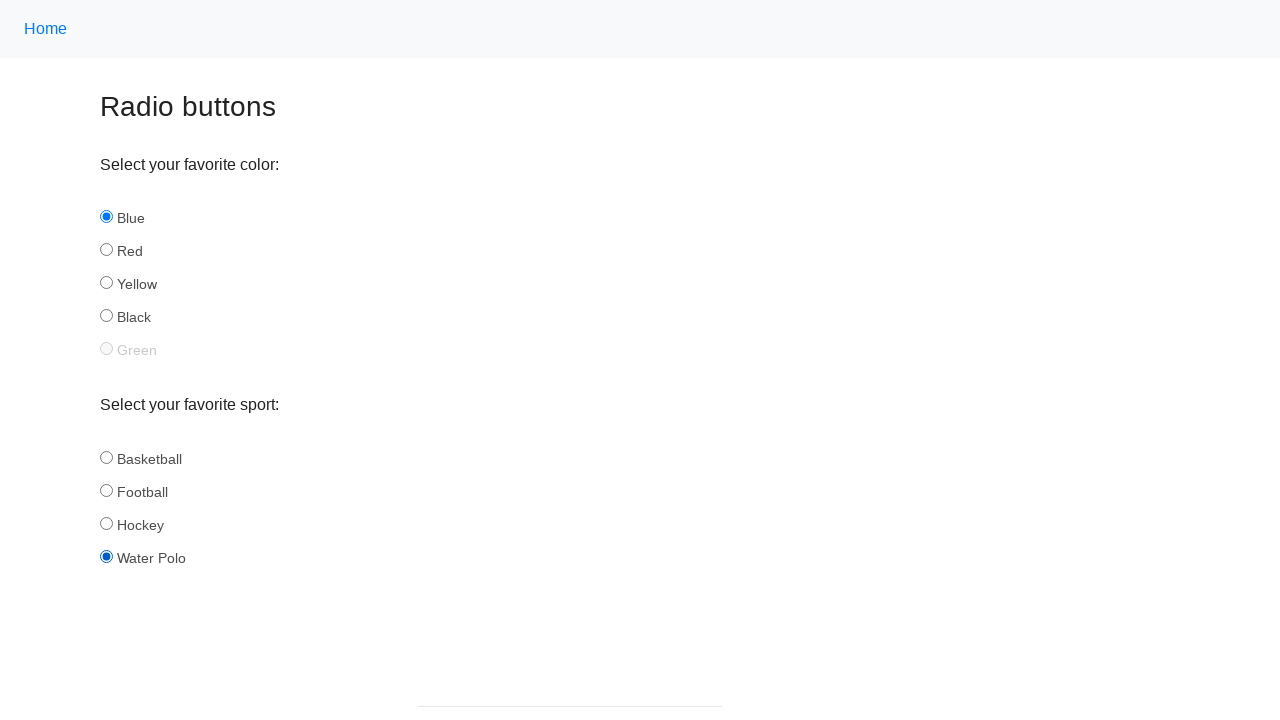

Waited 3 seconds for radio button selection to process
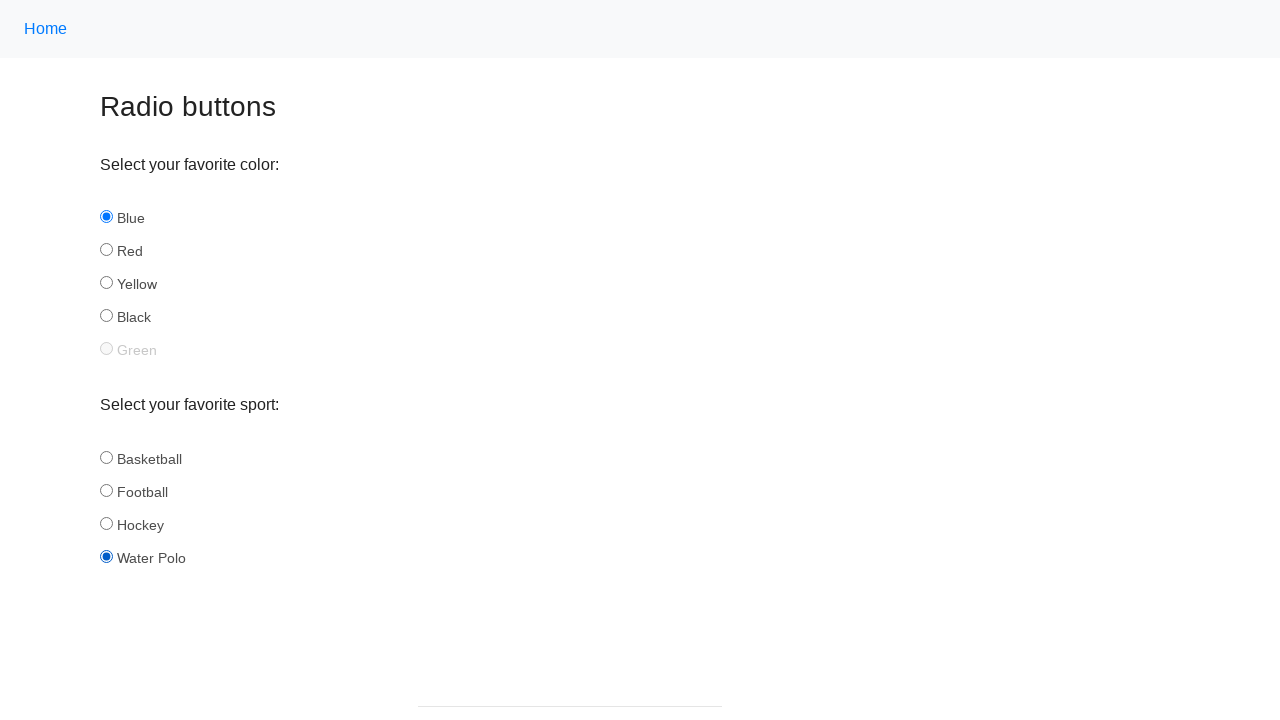

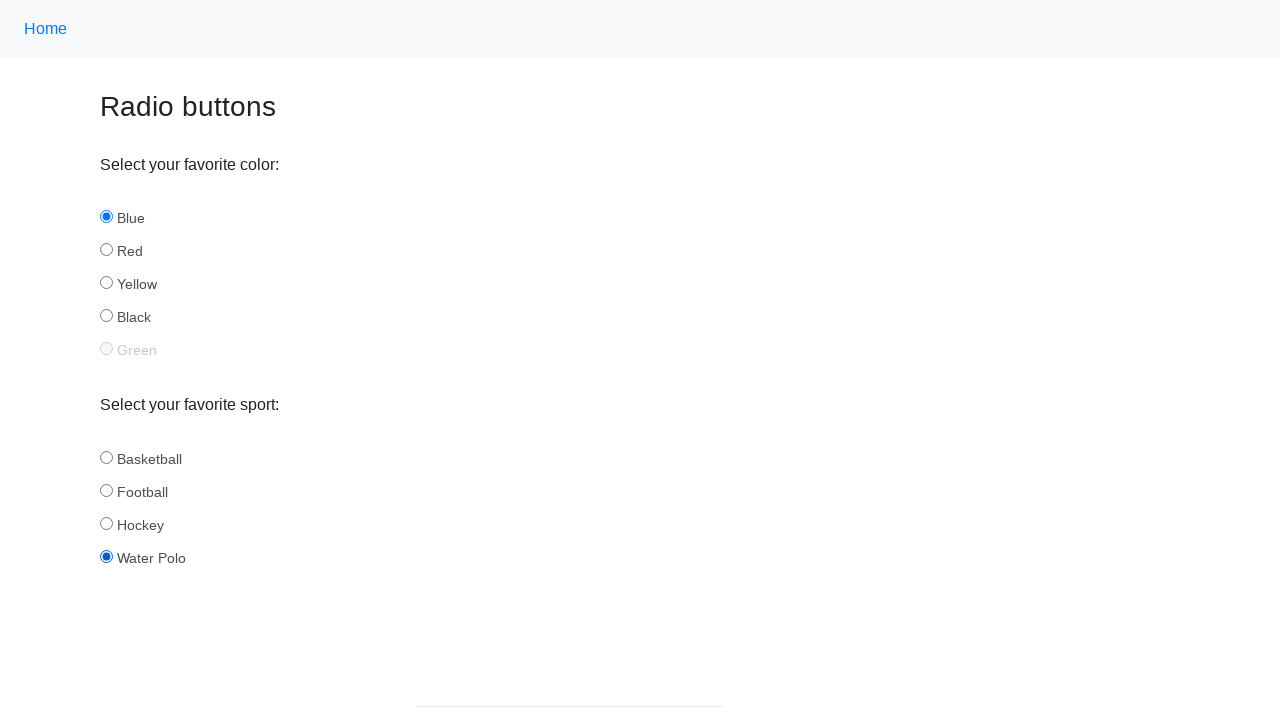